Navigates to an EMI calculator website and interacts with a bar chart by hovering over each bar element to display tooltips, demonstrating chart interaction capabilities.

Starting URL: https://emicalculator.net/

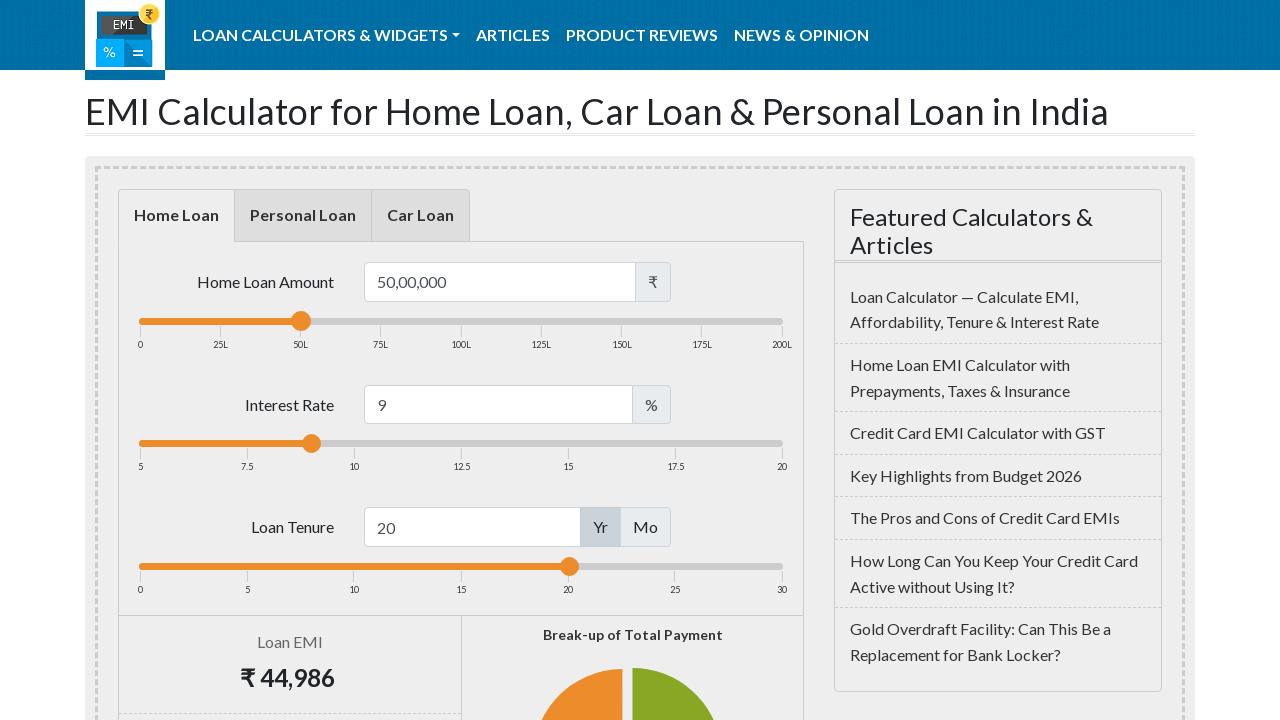

Waited 3 seconds for page to fully load
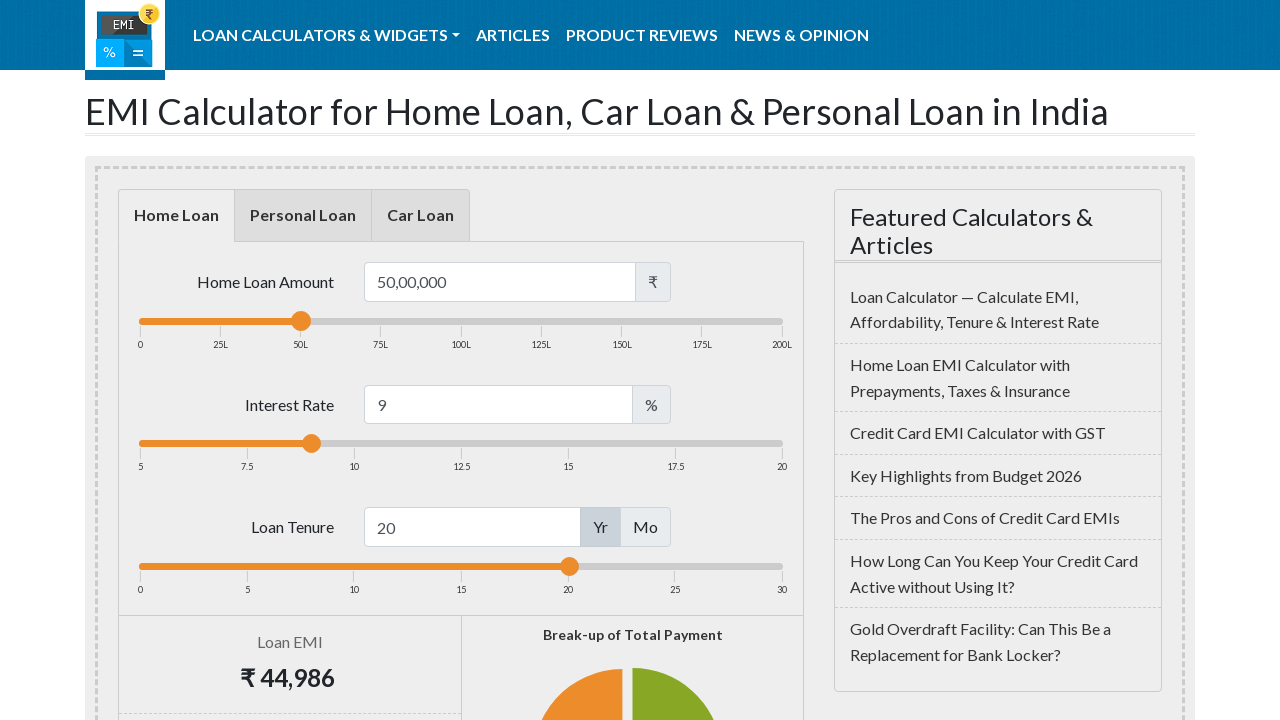

Chart SVG element with highcharts-series-group class loaded
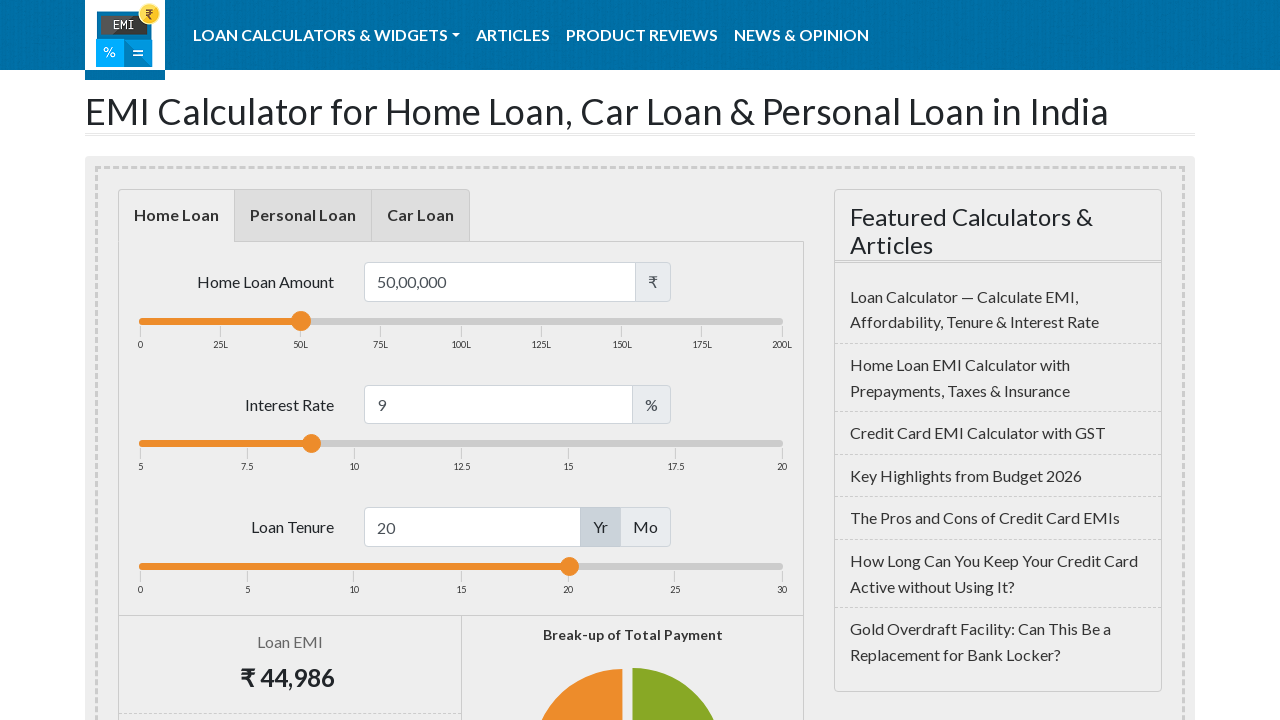

Located all bar rect elements in the chart
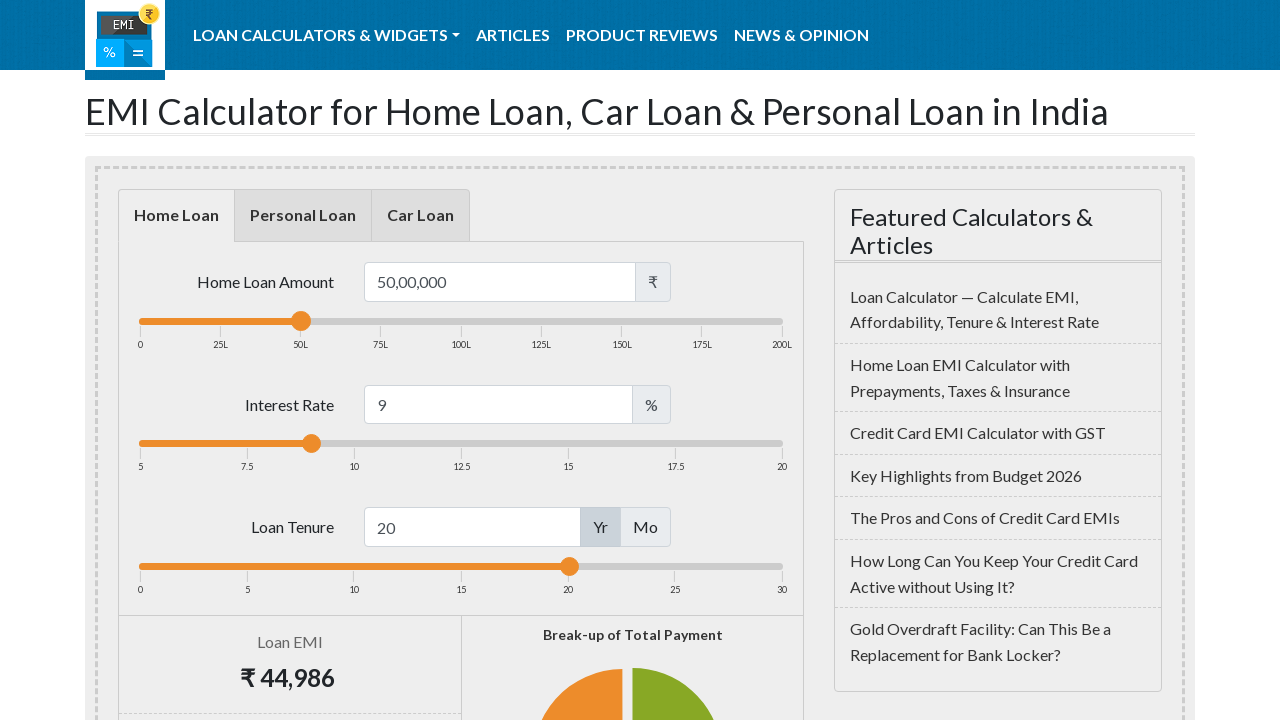

Found 42 bars in the chart
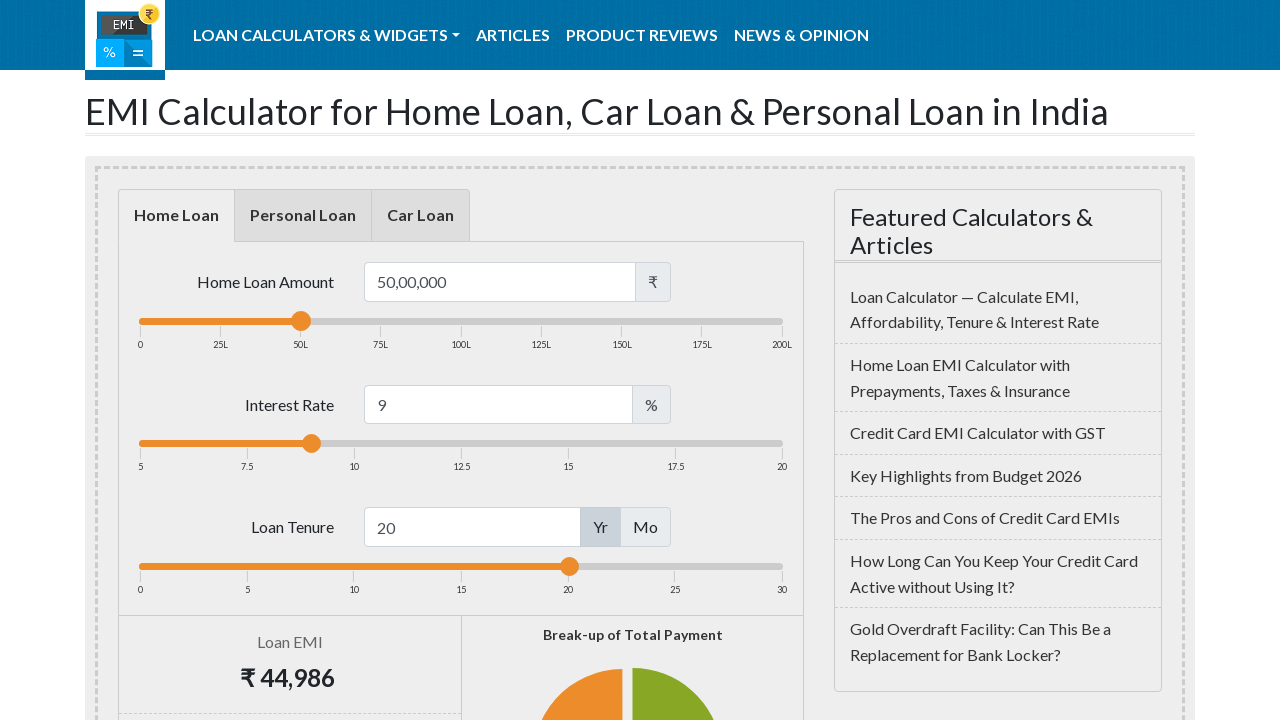

Hovered over bar 1 to trigger tooltip at (244, 361) on xpath=//*[local-name()='svg']//*[name()='g' and @class='highcharts-series-group'
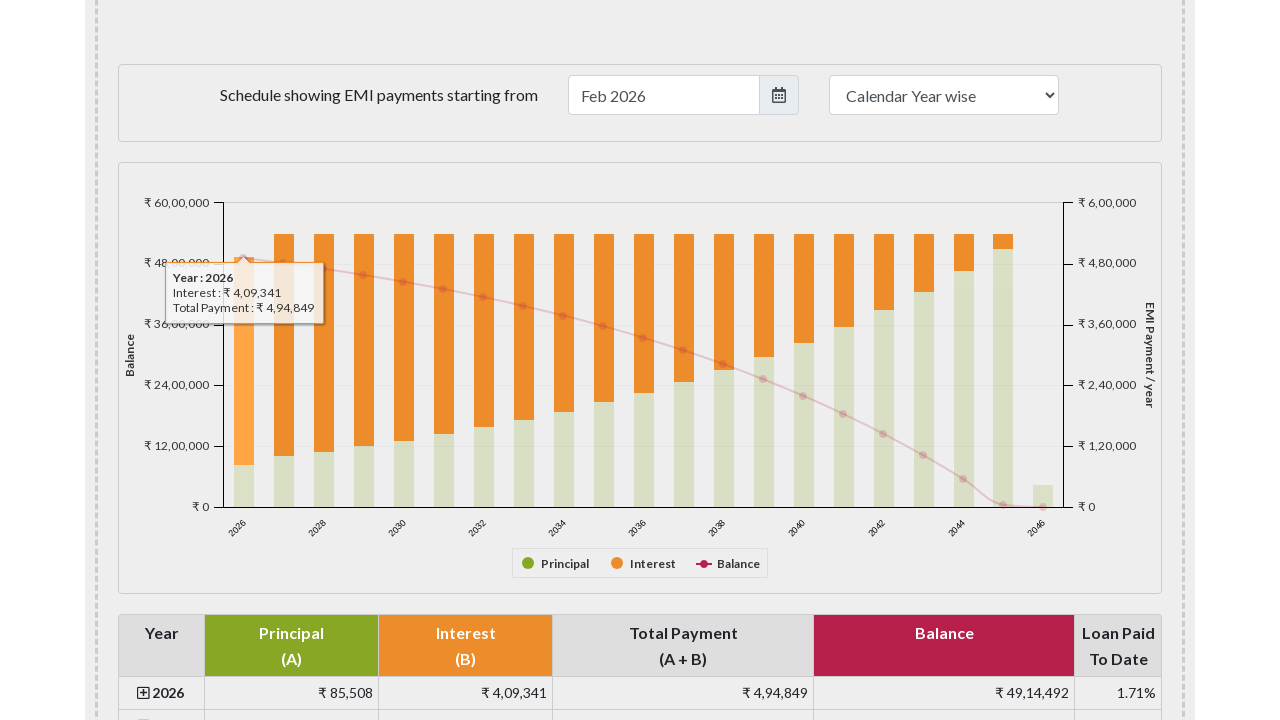

Waited 500ms for tooltip animation on bar 1
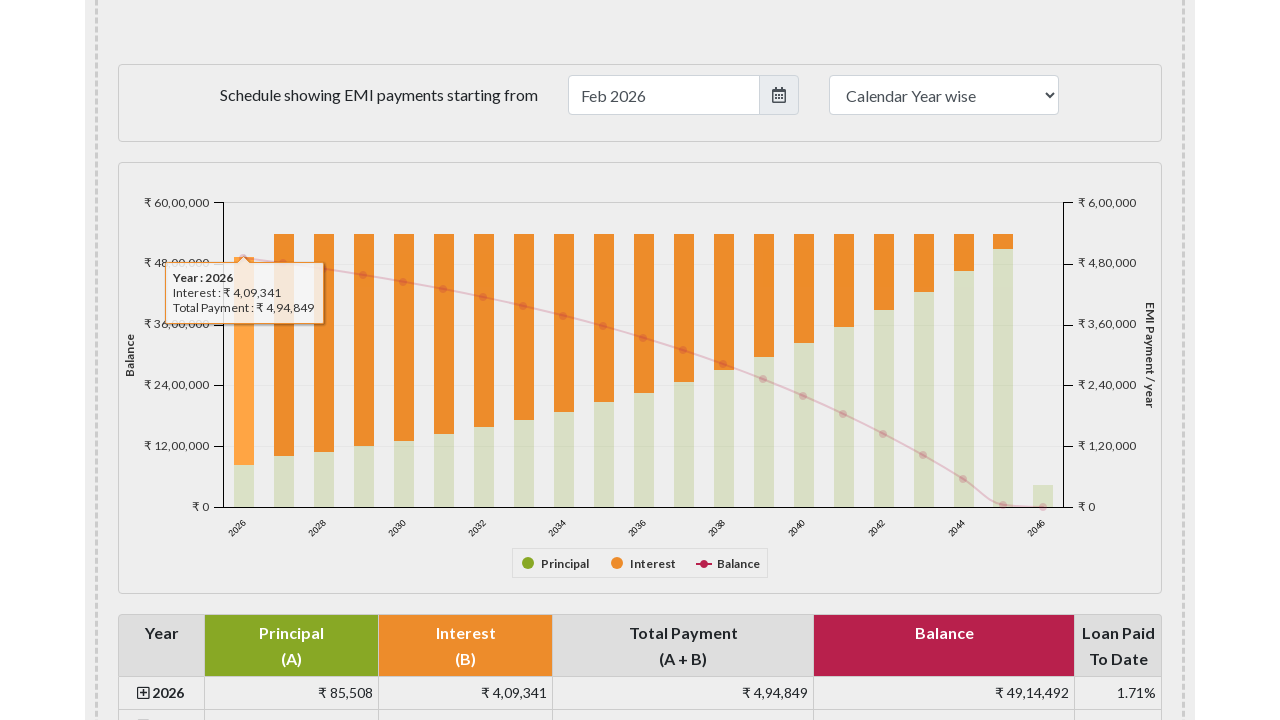

Tooltip appeared for bar 1
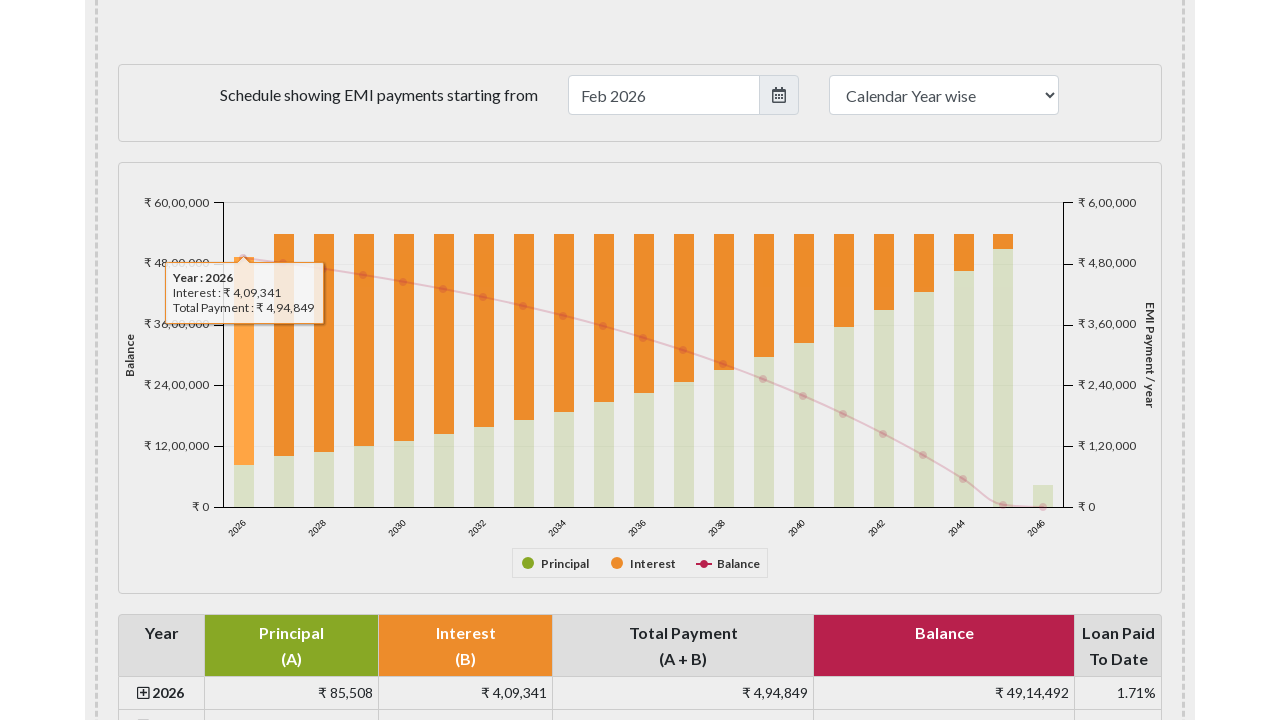

Hovered over bar 2 to trigger tooltip at (284, 345) on xpath=//*[local-name()='svg']//*[name()='g' and @class='highcharts-series-group'
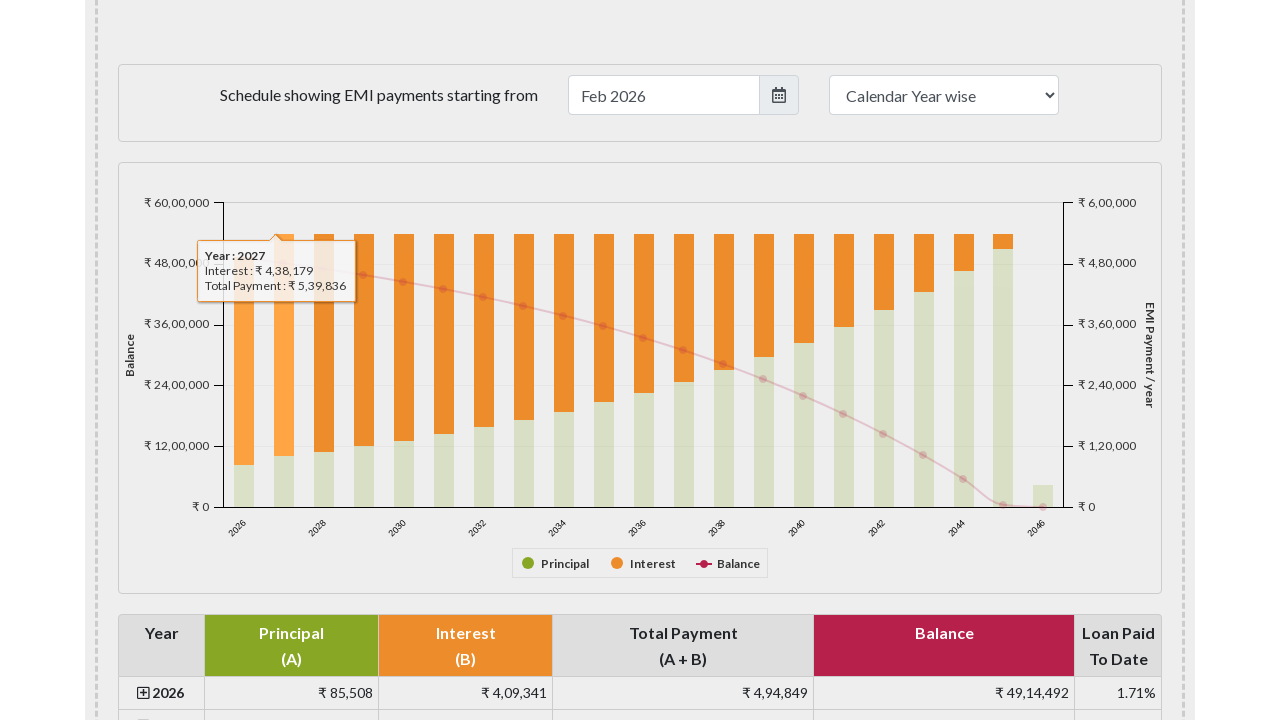

Waited 500ms for tooltip animation on bar 2
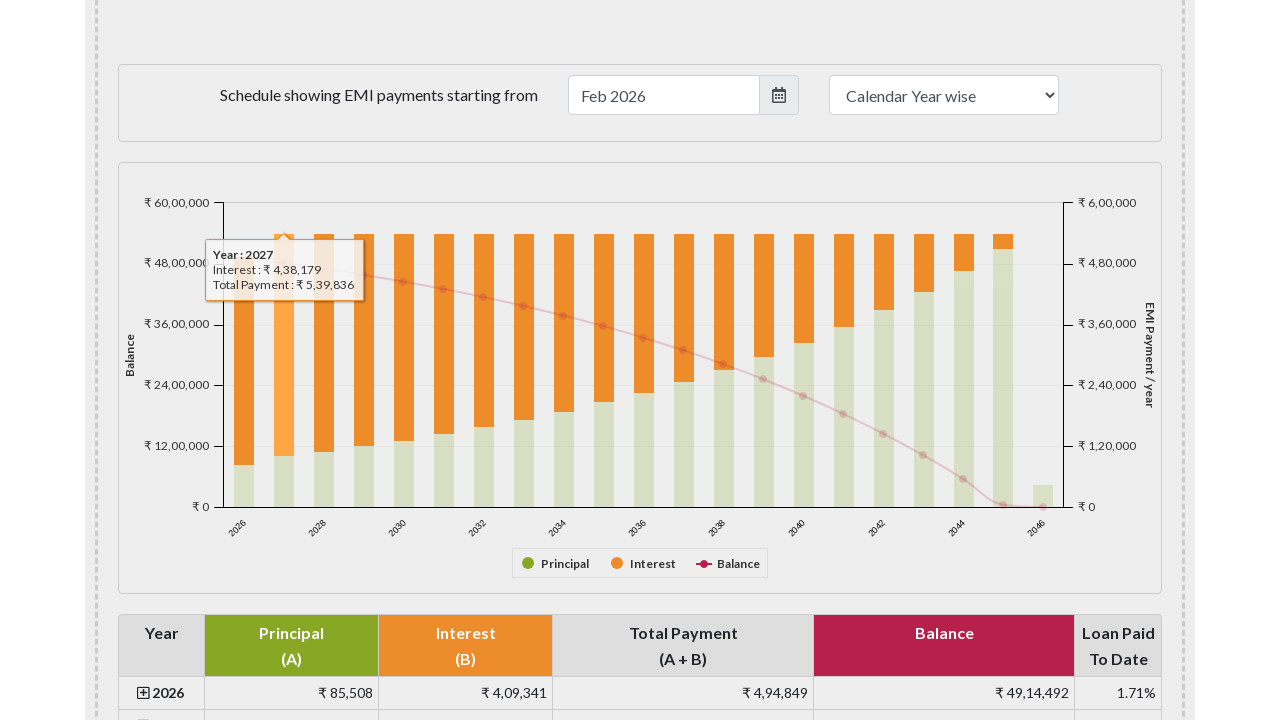

Tooltip appeared for bar 2
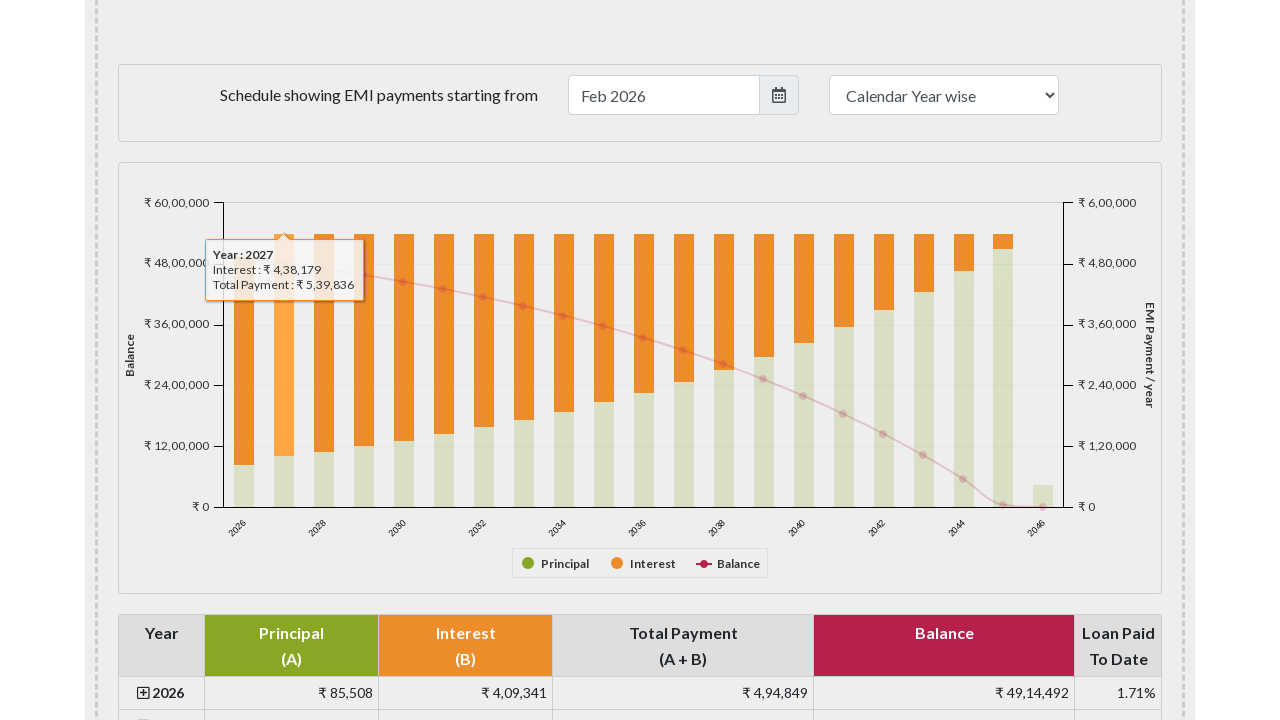

Hovered over bar 3 to trigger tooltip at (324, 343) on xpath=//*[local-name()='svg']//*[name()='g' and @class='highcharts-series-group'
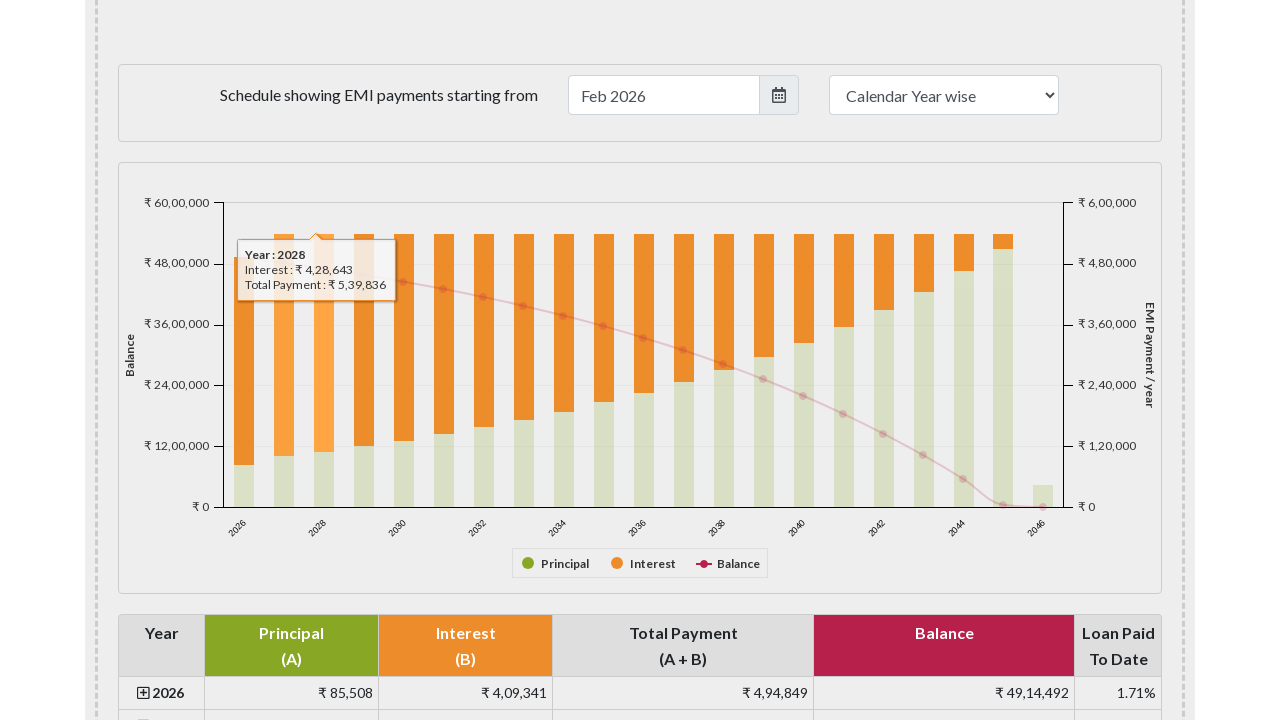

Waited 500ms for tooltip animation on bar 3
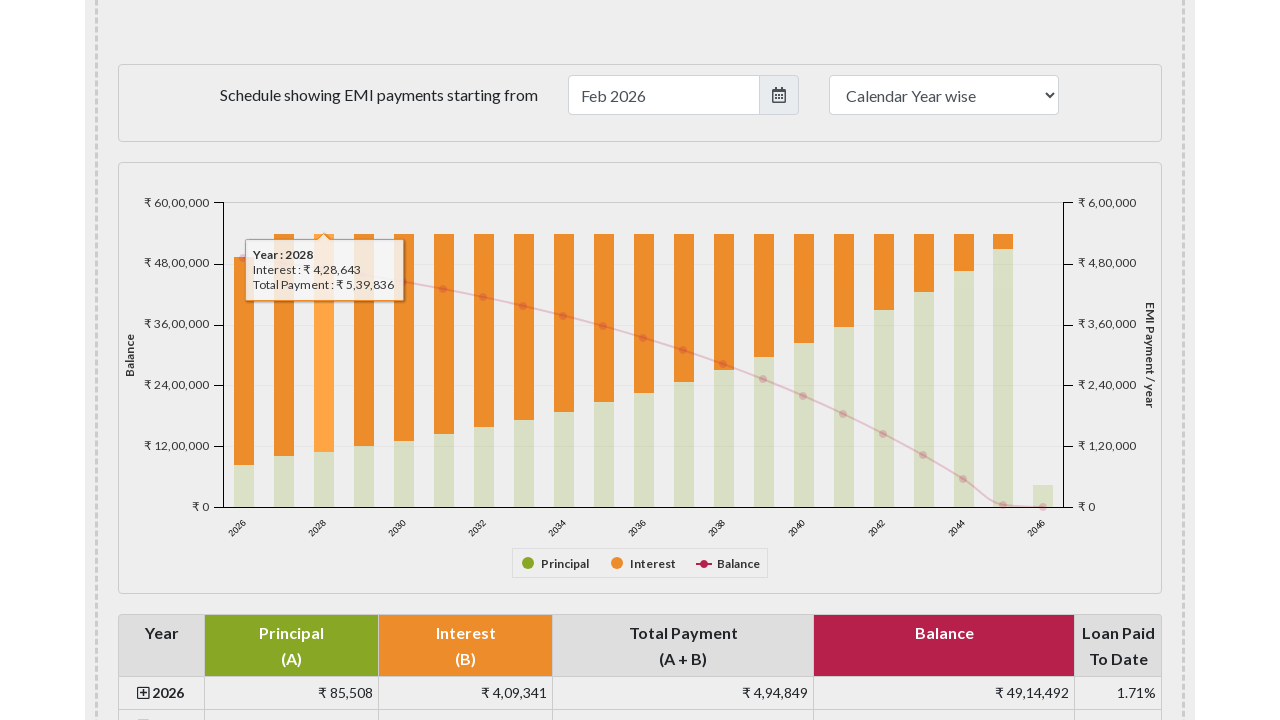

Tooltip appeared for bar 3
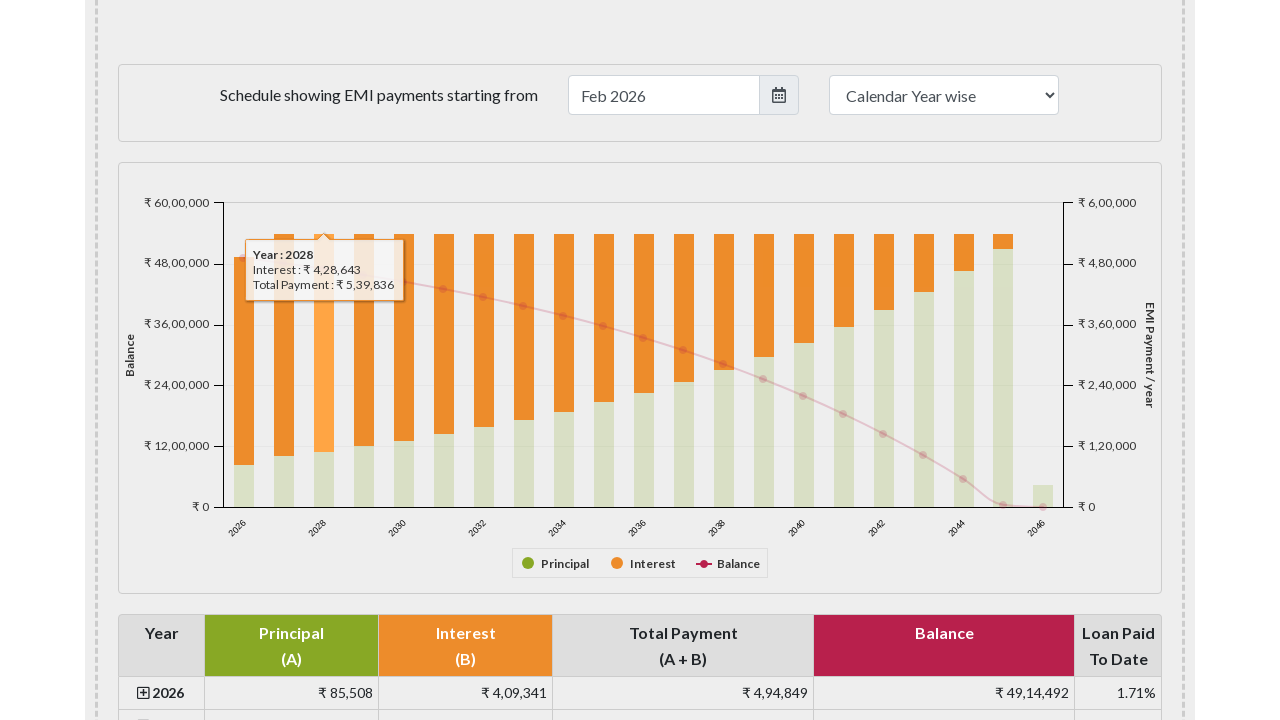

Hovered over bar 4 to trigger tooltip at (364, 340) on xpath=//*[local-name()='svg']//*[name()='g' and @class='highcharts-series-group'
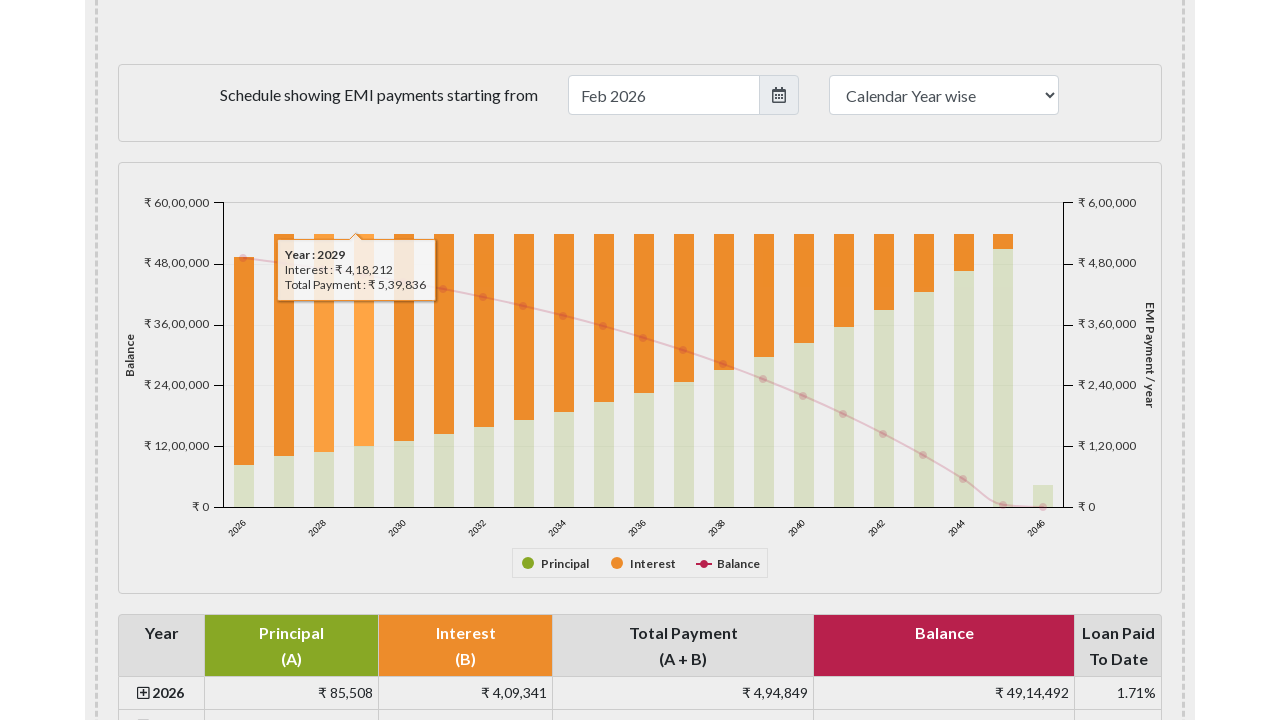

Waited 500ms for tooltip animation on bar 4
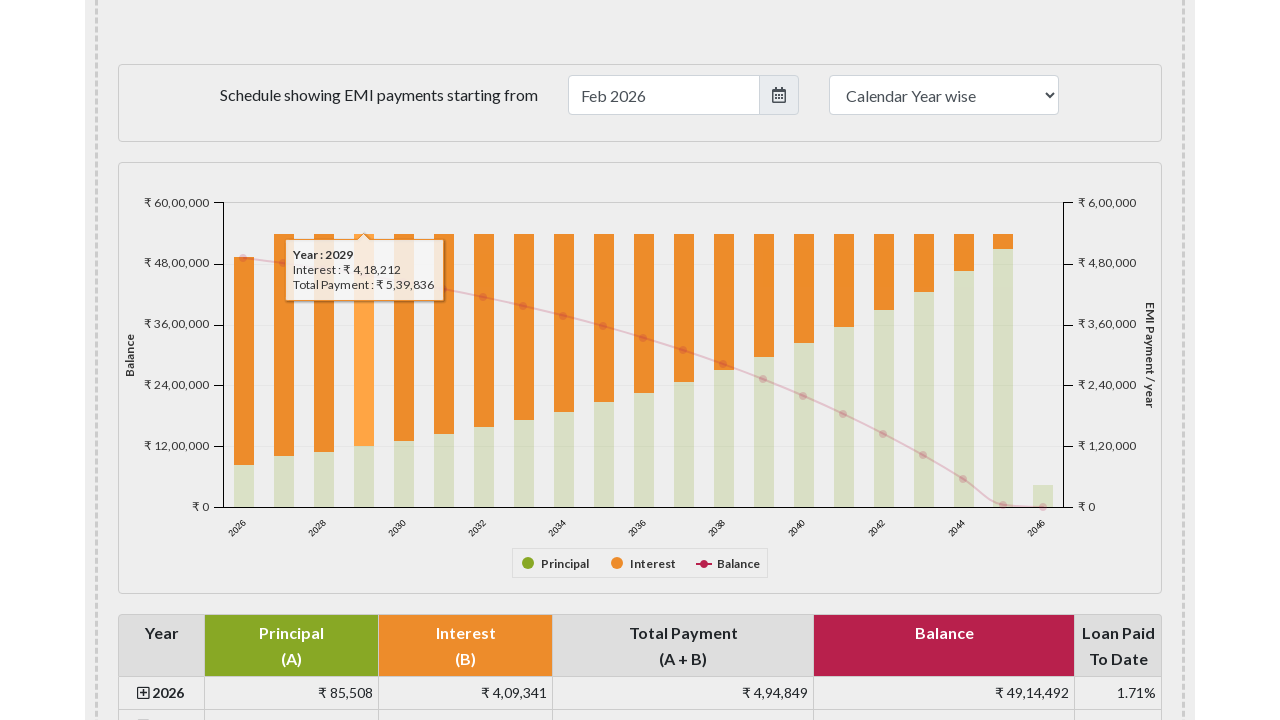

Tooltip appeared for bar 4
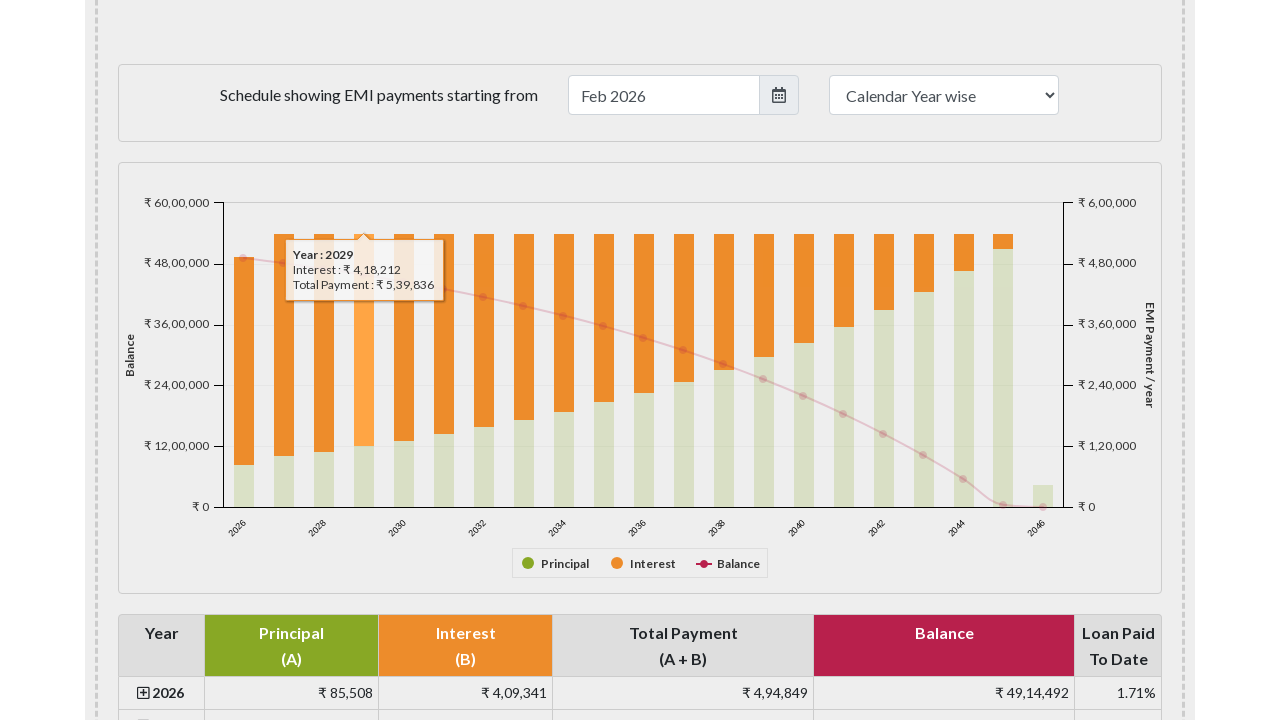

Hovered over bar 5 to trigger tooltip at (404, 337) on xpath=//*[local-name()='svg']//*[name()='g' and @class='highcharts-series-group'
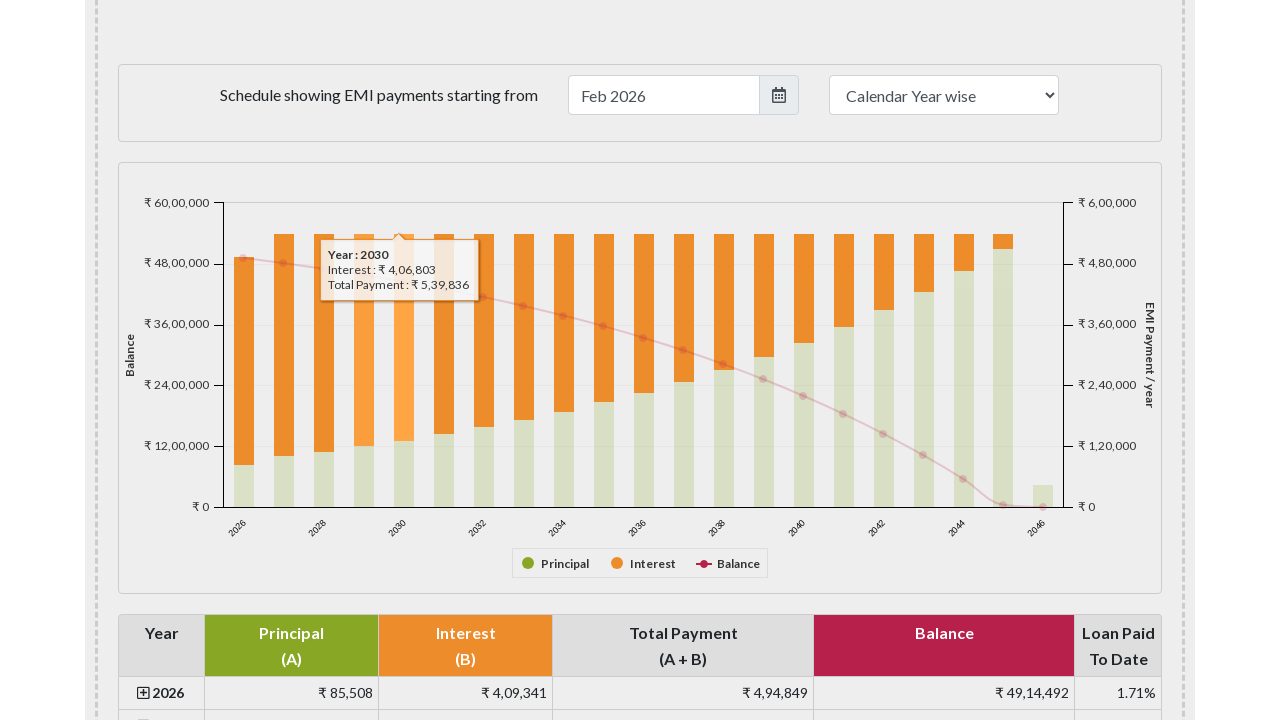

Waited 500ms for tooltip animation on bar 5
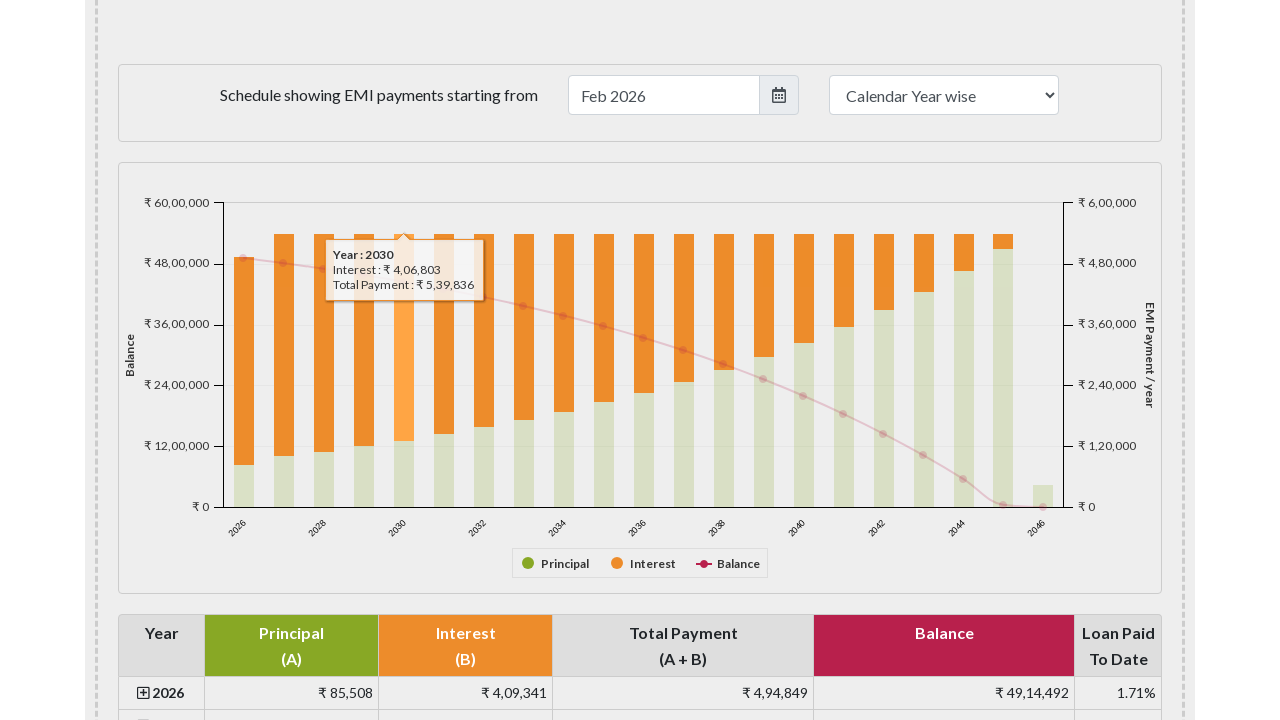

Tooltip appeared for bar 5
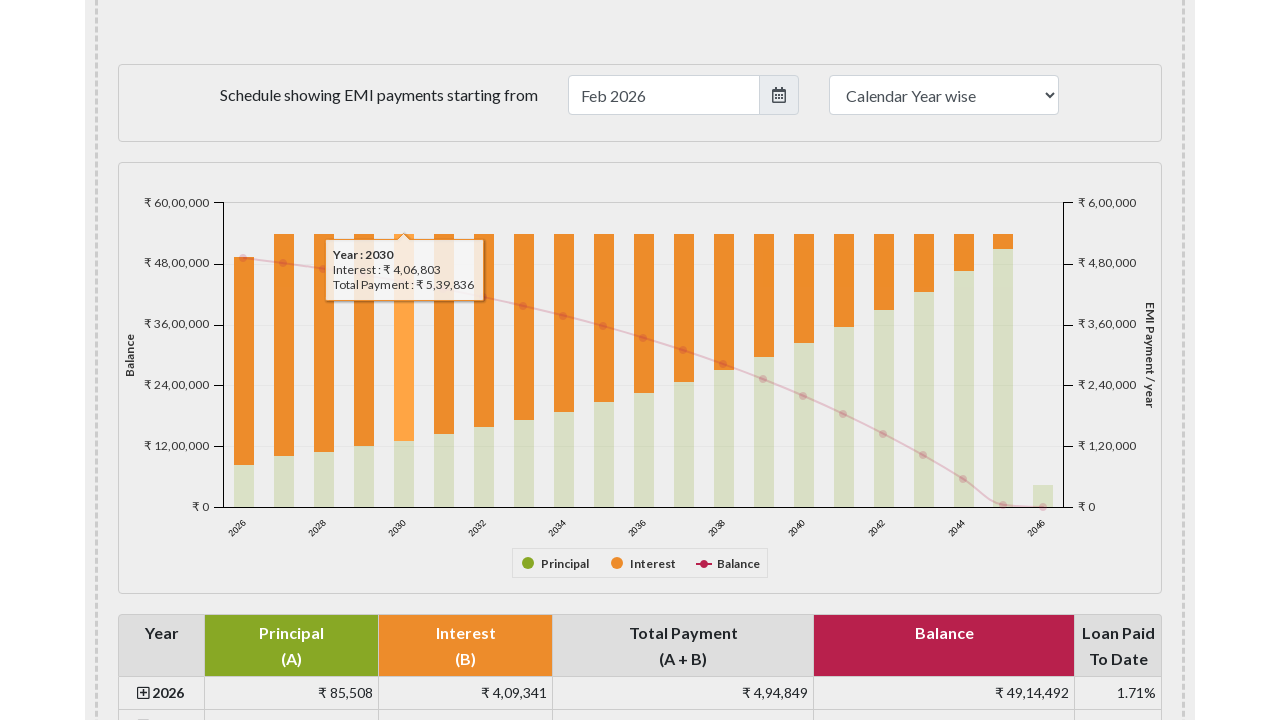

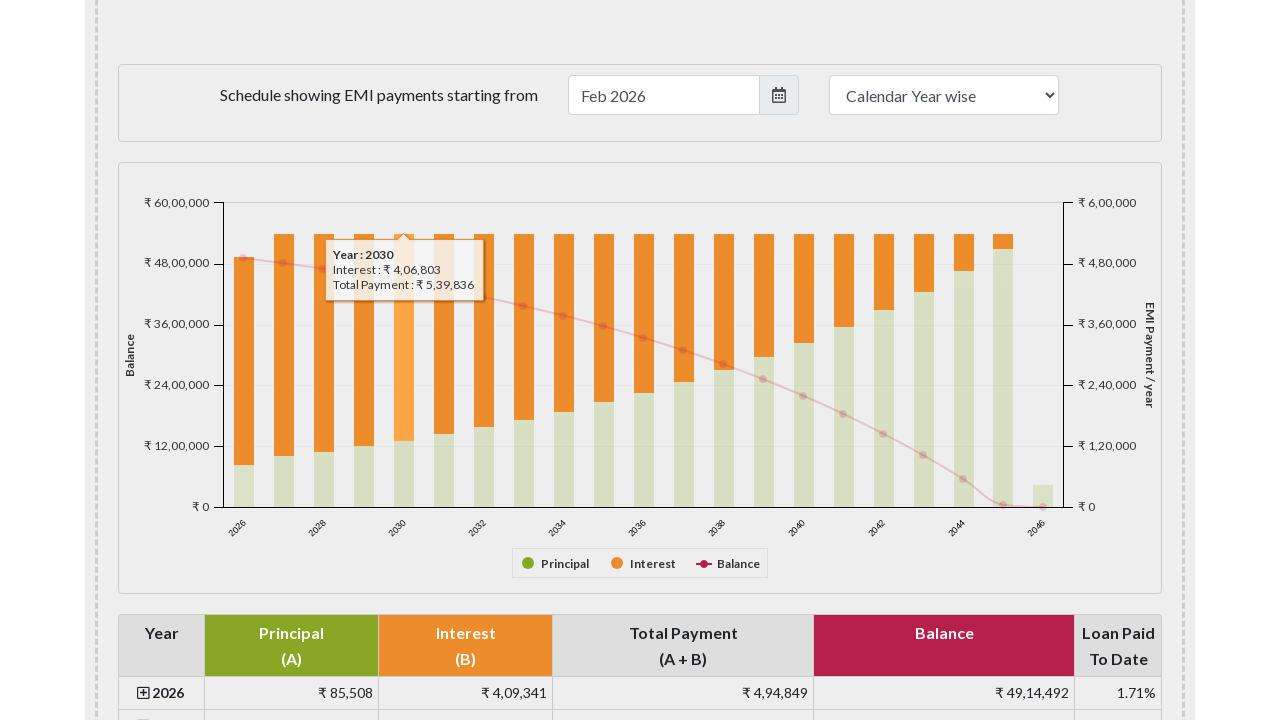